Navigates to Naveen Automation Labs academy website to verify the page loads successfully

Starting URL: https://academy.naveenautomationlabs.com/

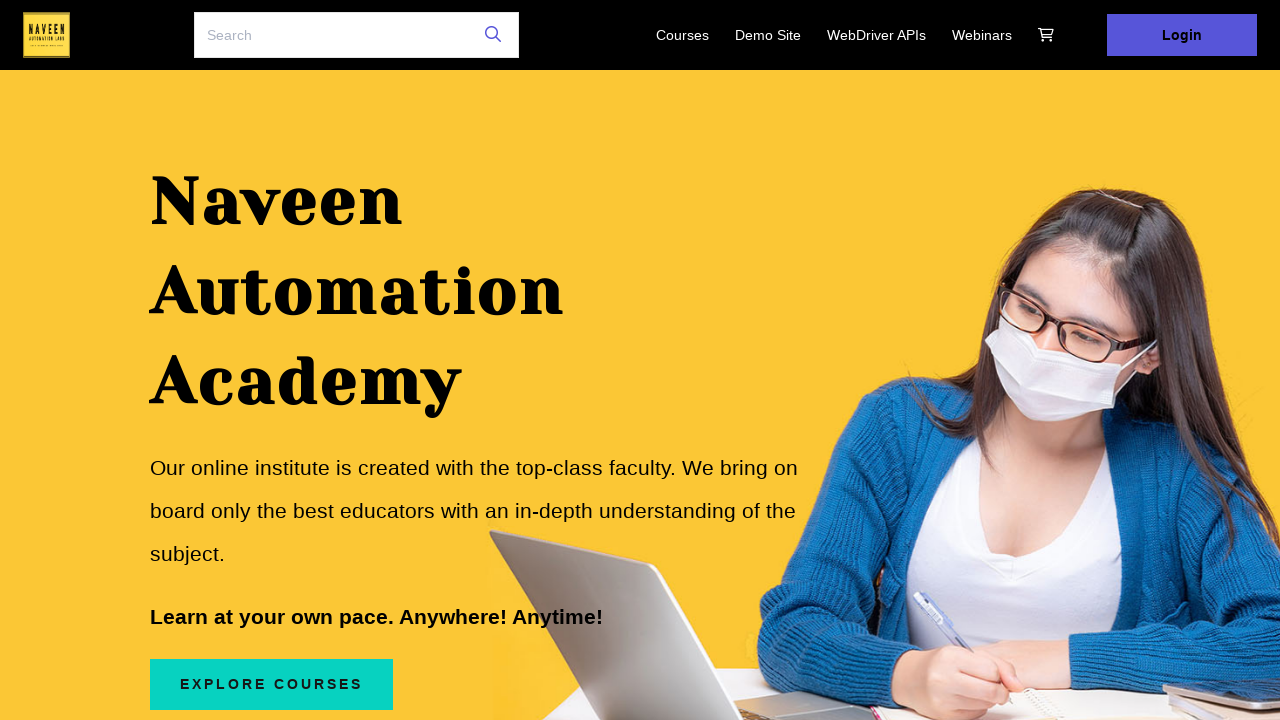

Waited for page to reach domcontentloaded state
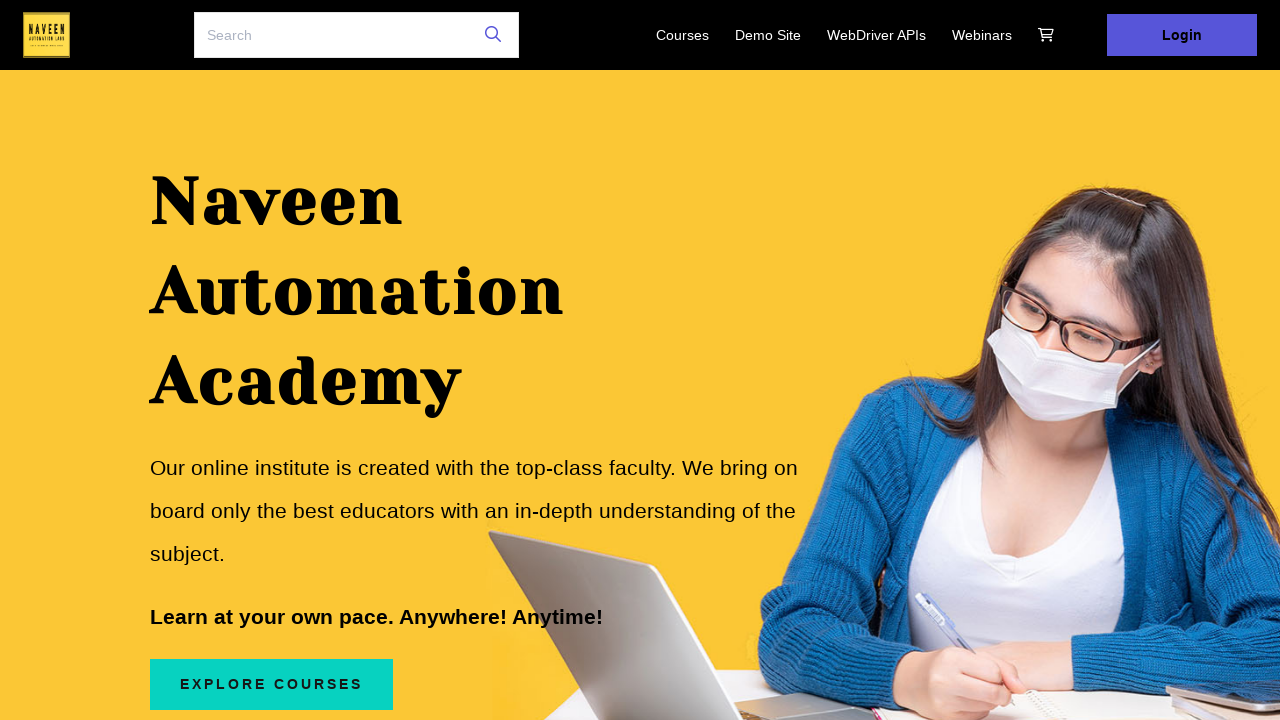

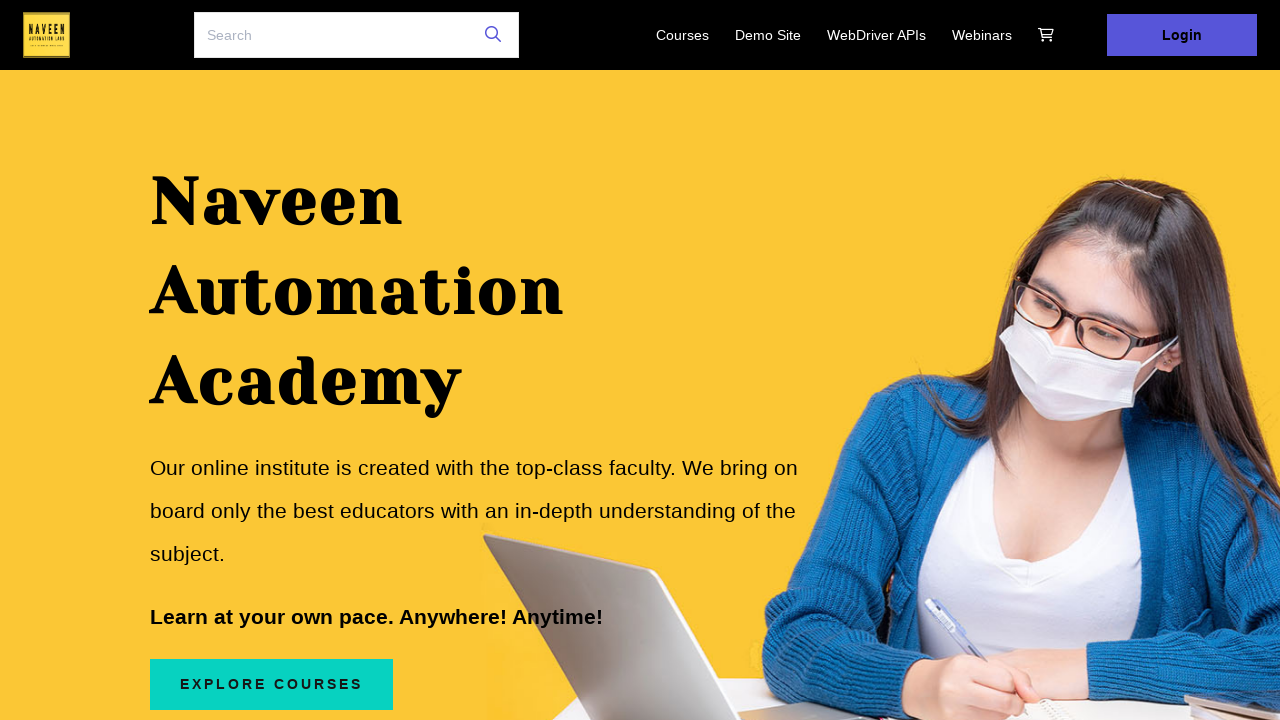